Tests that the todo counter displays the correct number of items as todos are added.

Starting URL: https://demo.playwright.dev/todomvc

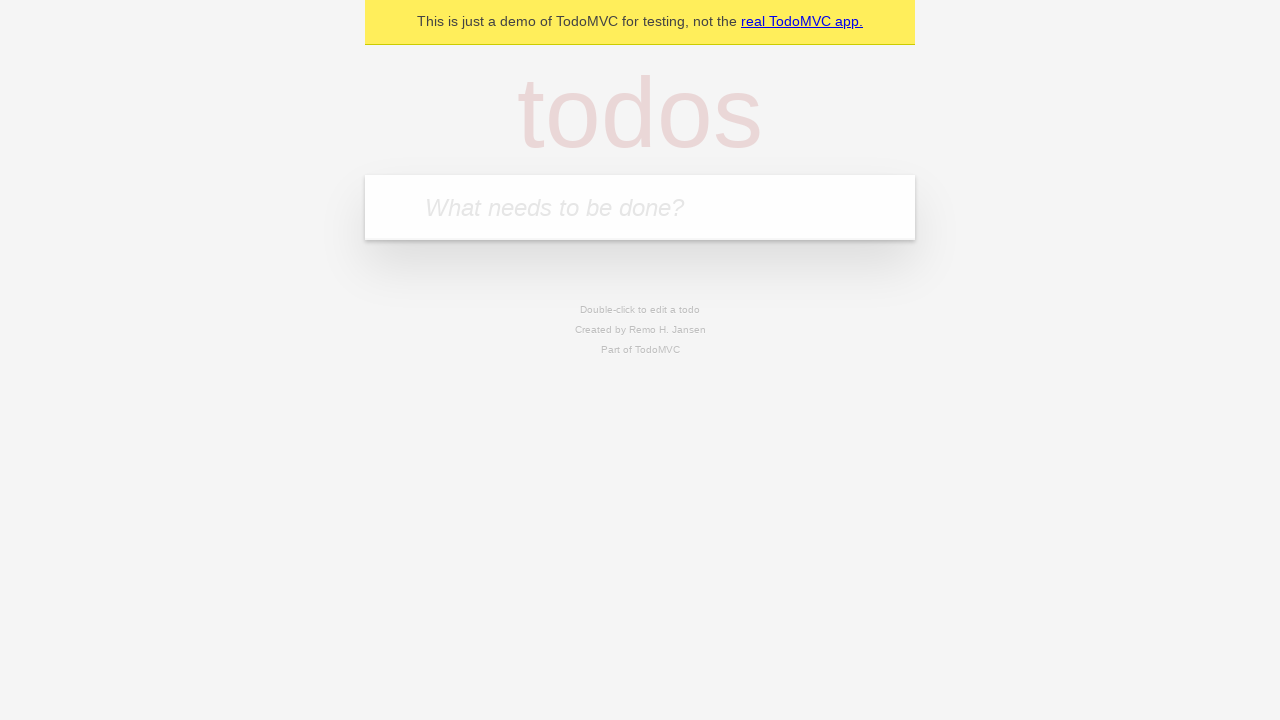

Filled todo input with 'buy some cheese' on internal:attr=[placeholder="What needs to be done?"i]
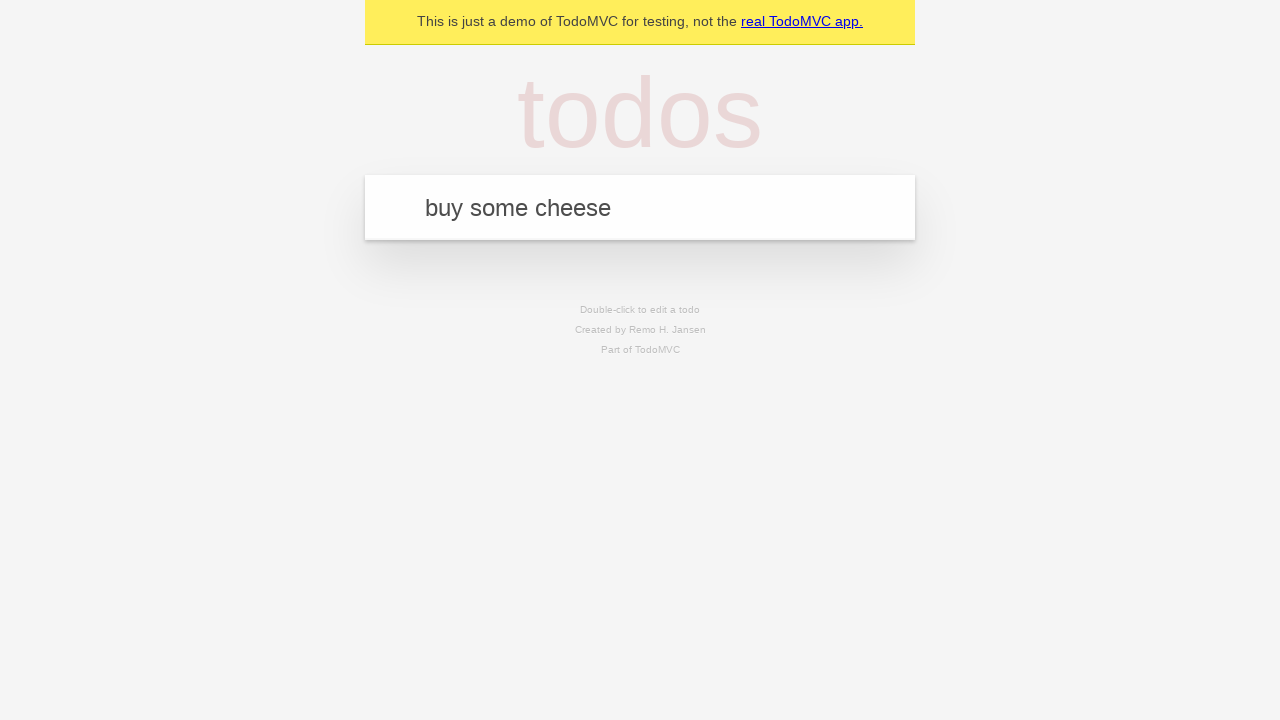

Pressed Enter to add first todo item on internal:attr=[placeholder="What needs to be done?"i]
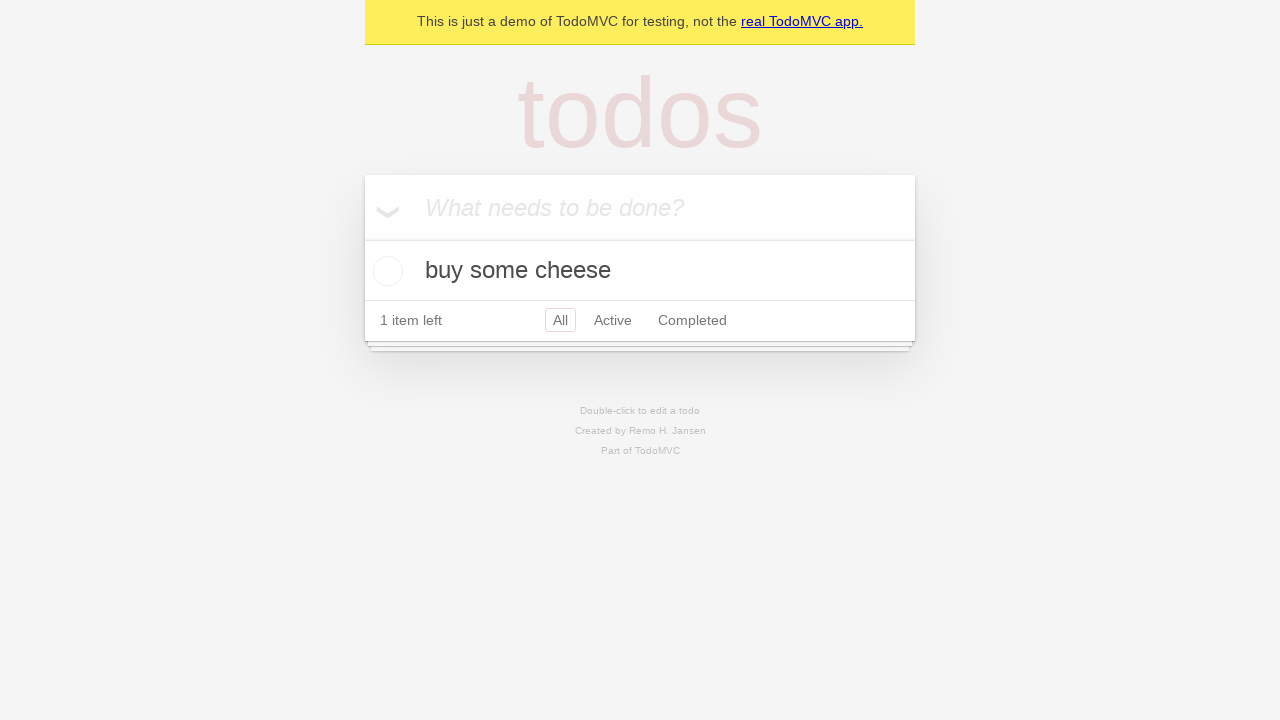

Todo counter element appeared after adding first item
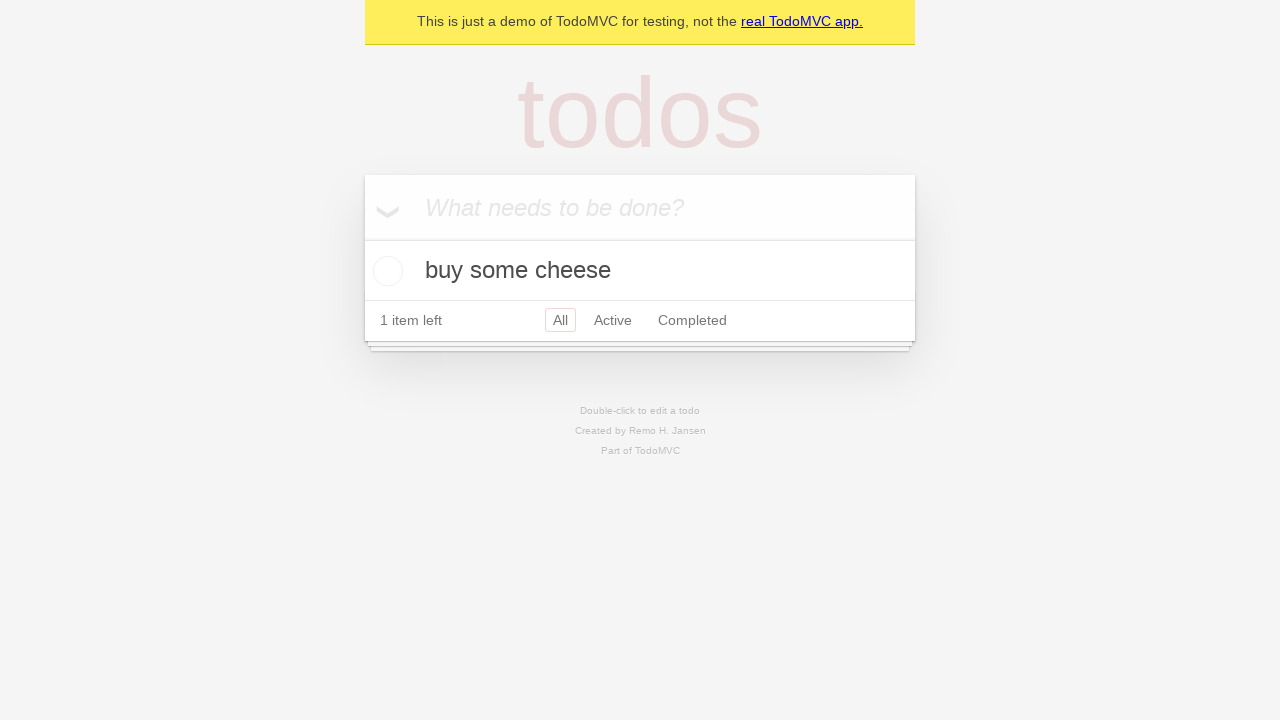

Filled todo input with 'feed the cat' on internal:attr=[placeholder="What needs to be done?"i]
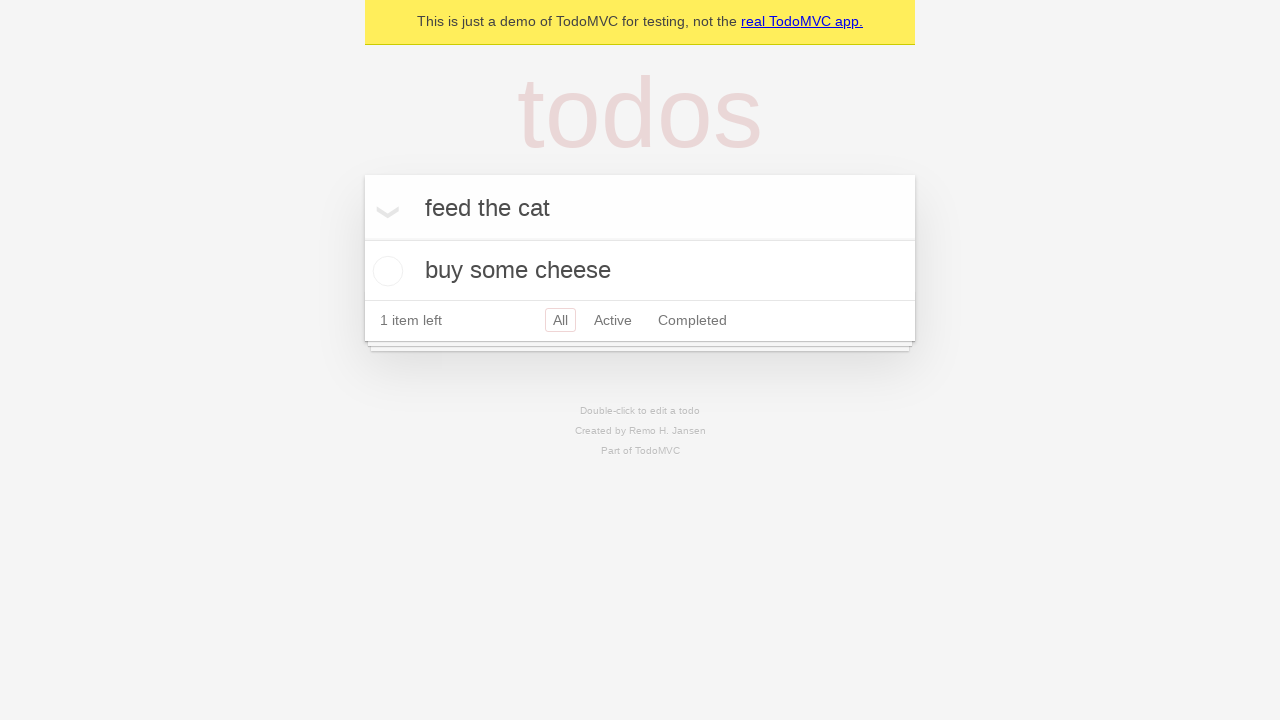

Pressed Enter to add second todo item on internal:attr=[placeholder="What needs to be done?"i]
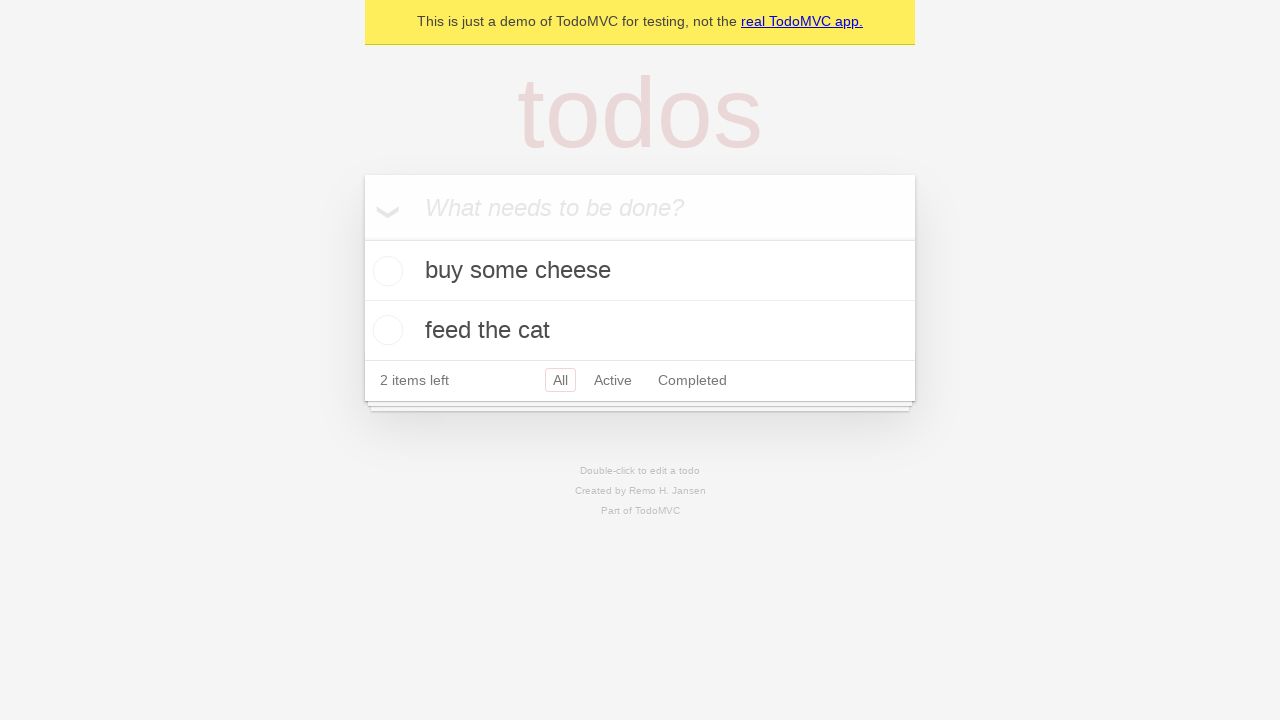

Todo counter updated to display 2 items
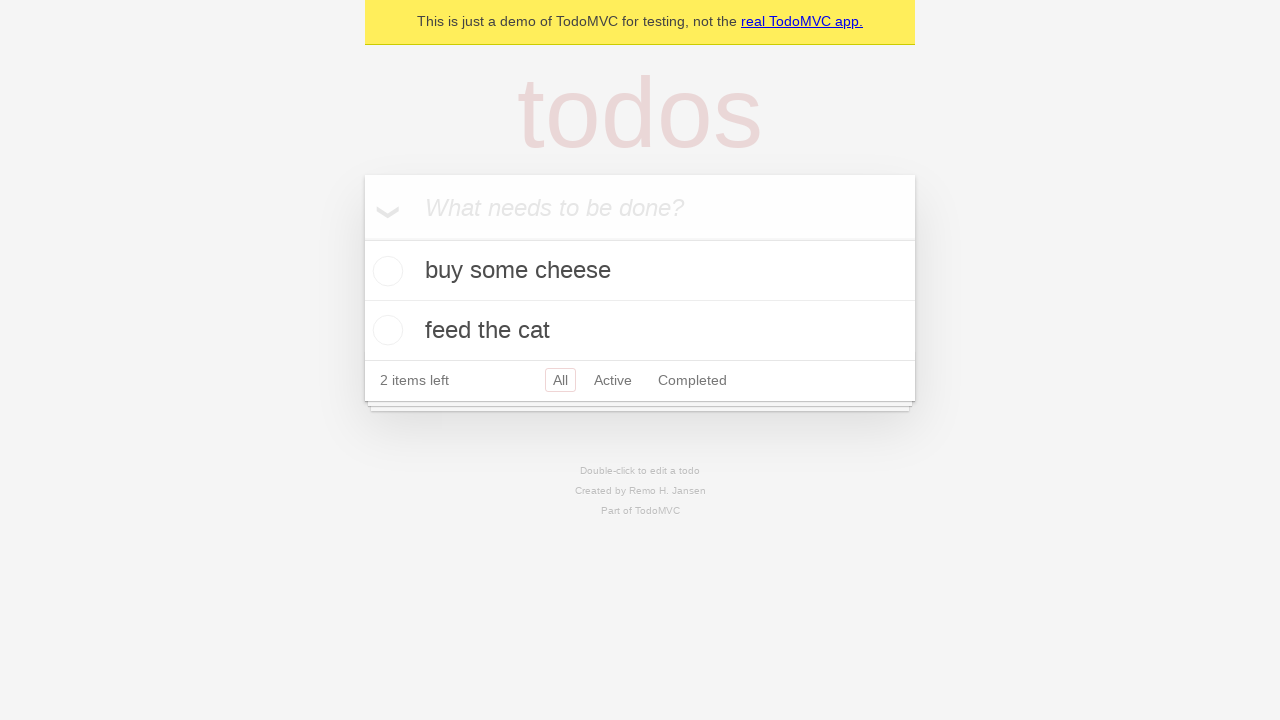

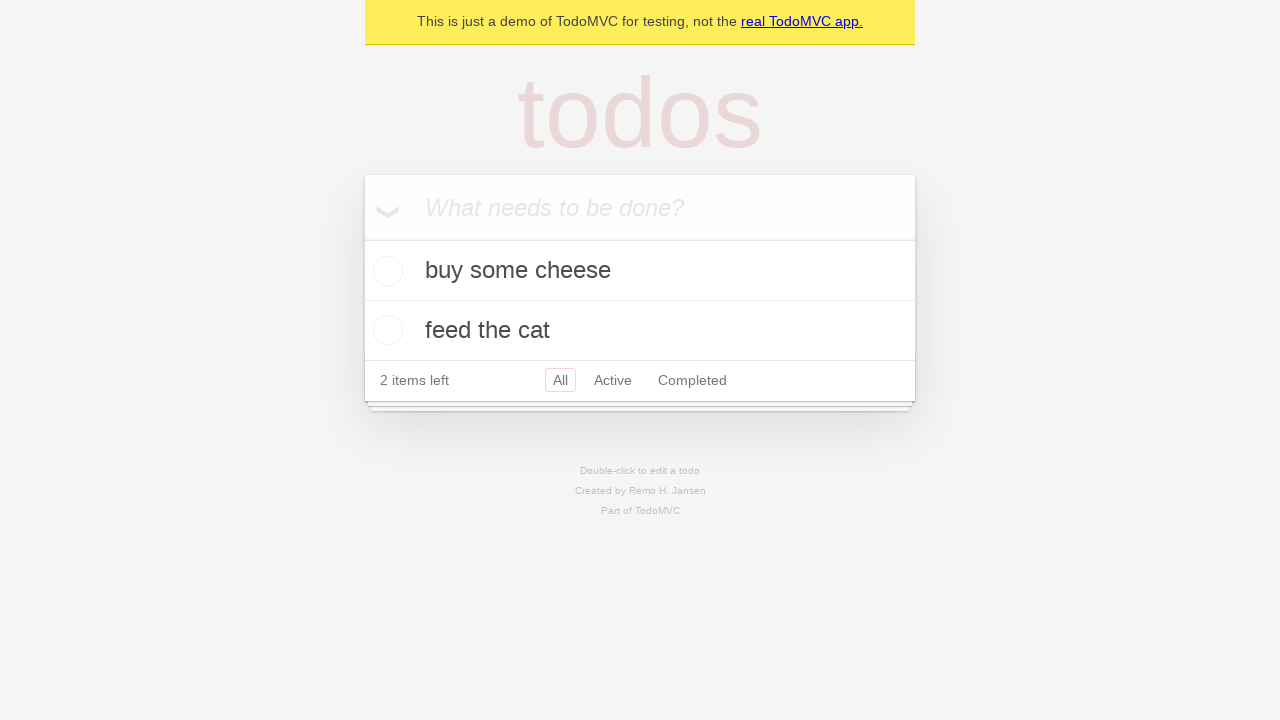